Tests the forgot password functionality by entering an email address and clicking the retrieve password button on the-internet.herokuapp.com

Starting URL: https://the-internet.herokuapp.com/forgot_password

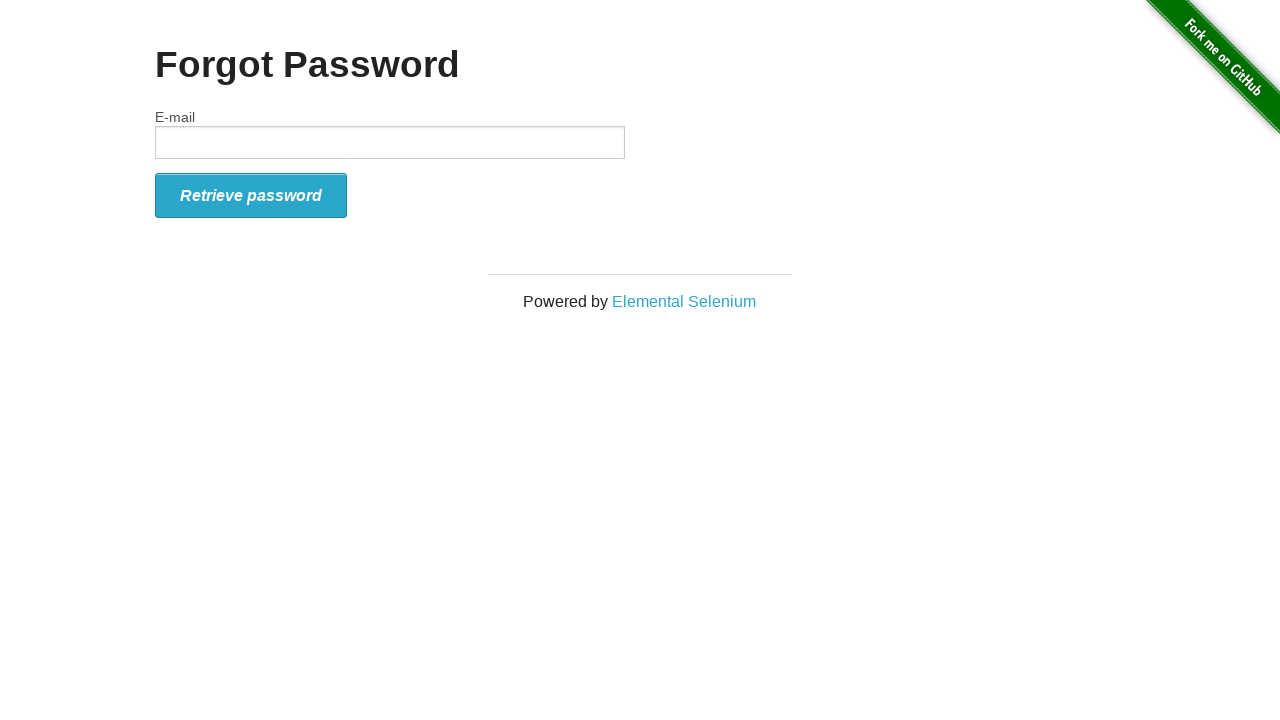

Filled email field with 'testuser847@example.com' on input#email
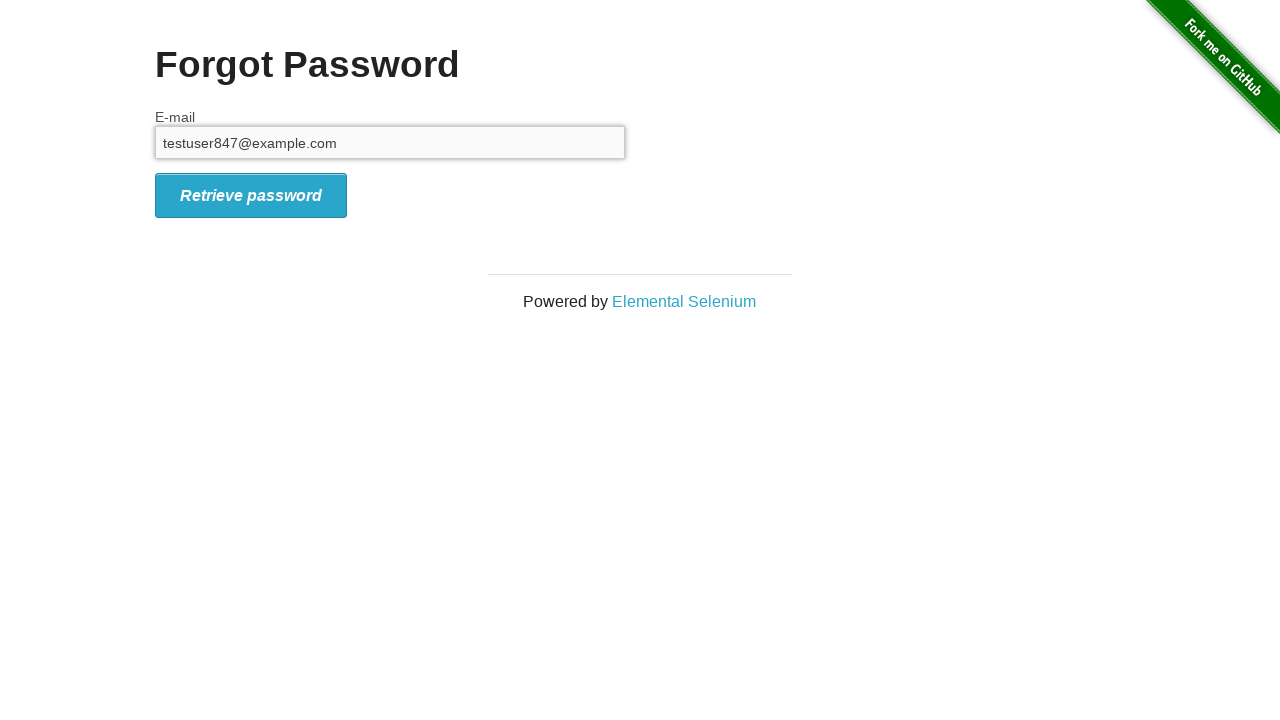

Clicked the retrieve password button at (251, 195) on button#form_submit, input[type='submit']
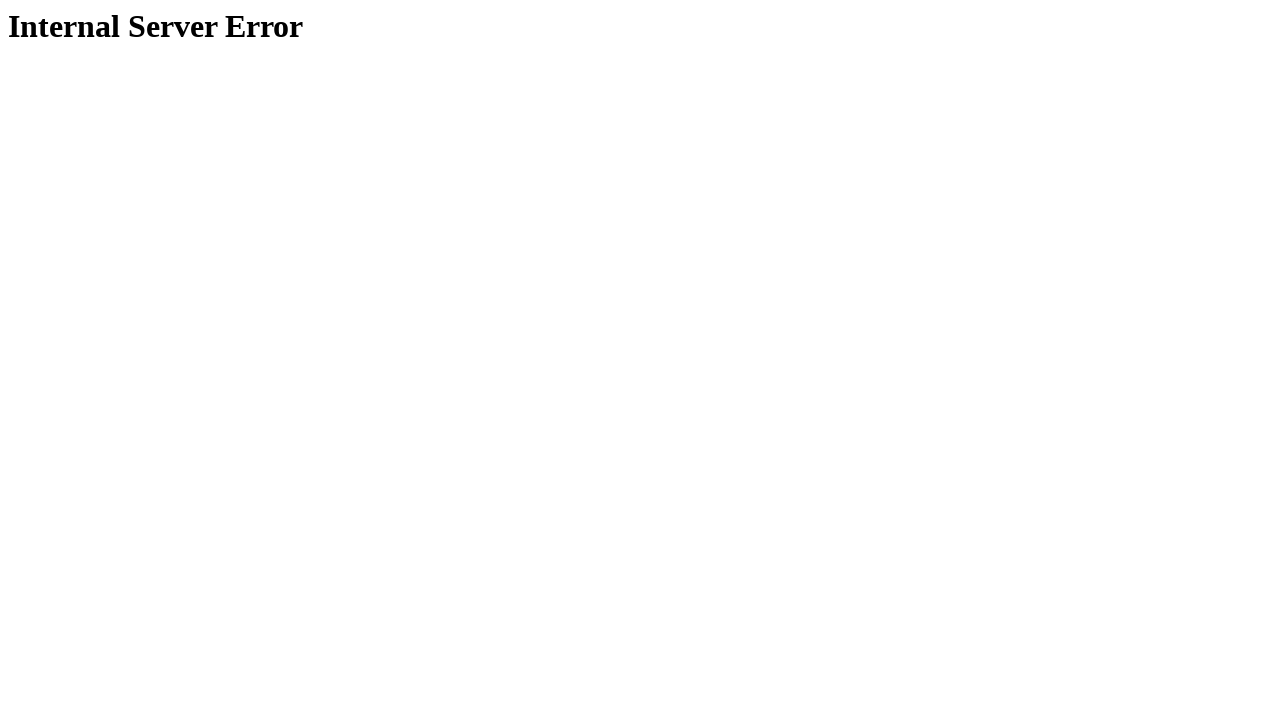

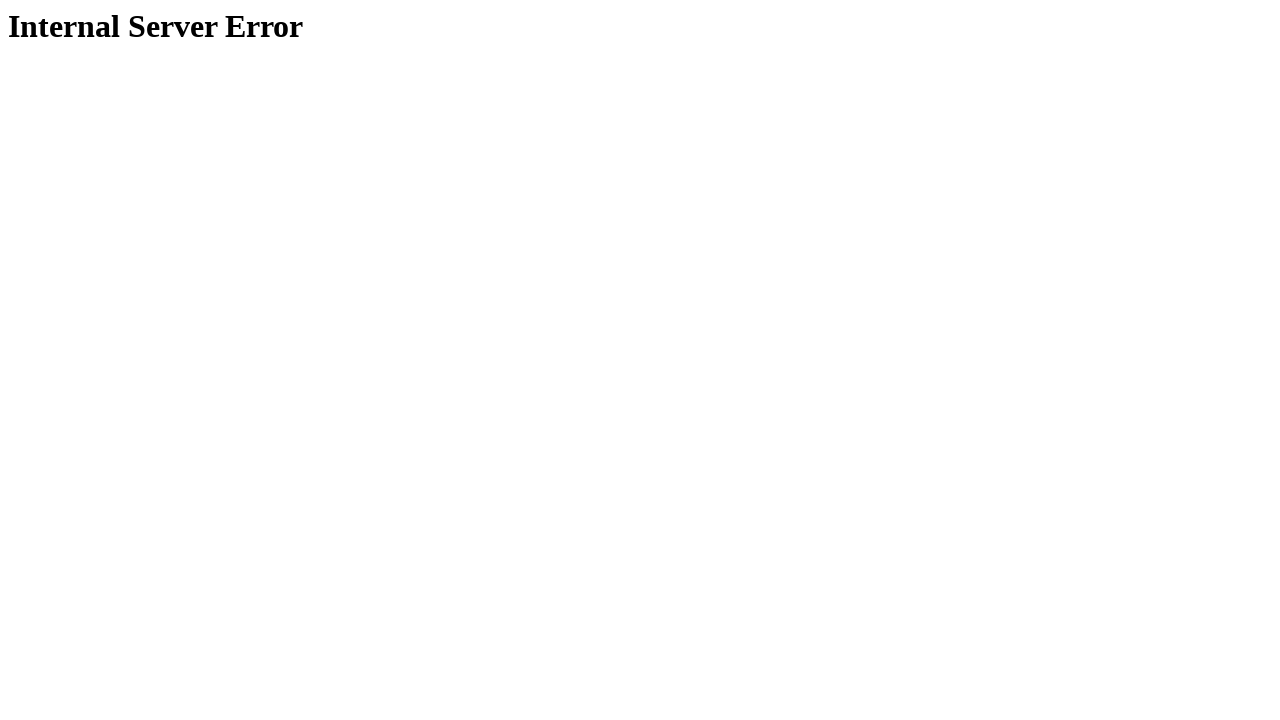